Tests file upload functionality by uploading files sequentially and clicking submit after each upload on the jQuery File Upload demo page

Starting URL: http://blueimp.github.io/jQuery-File-Upload/

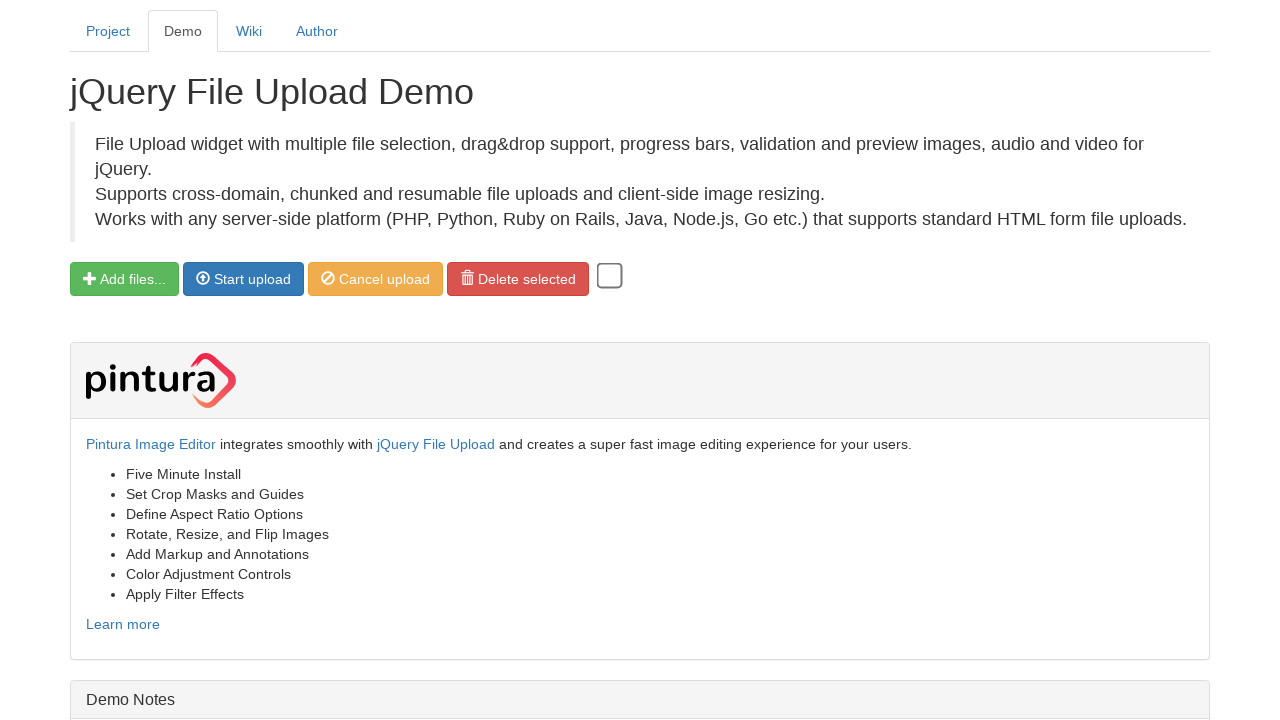

Set input files for upload (empty file list)
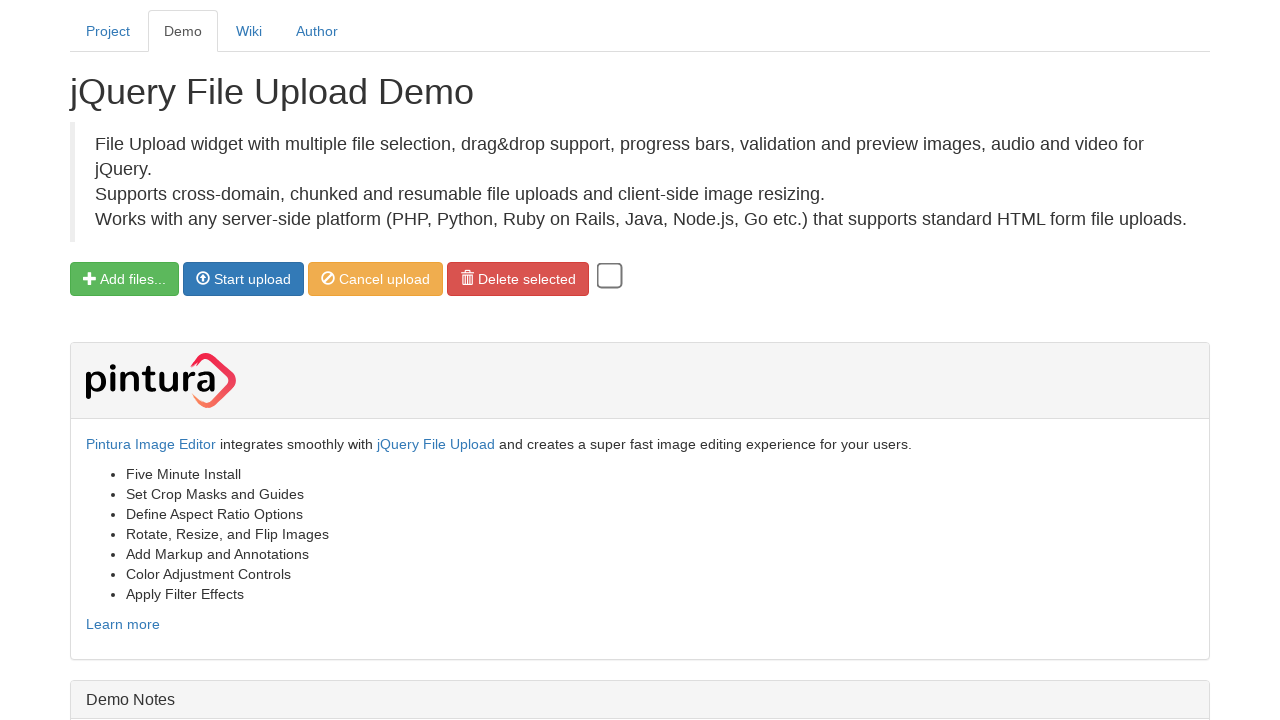

Submit button became visible and clickable
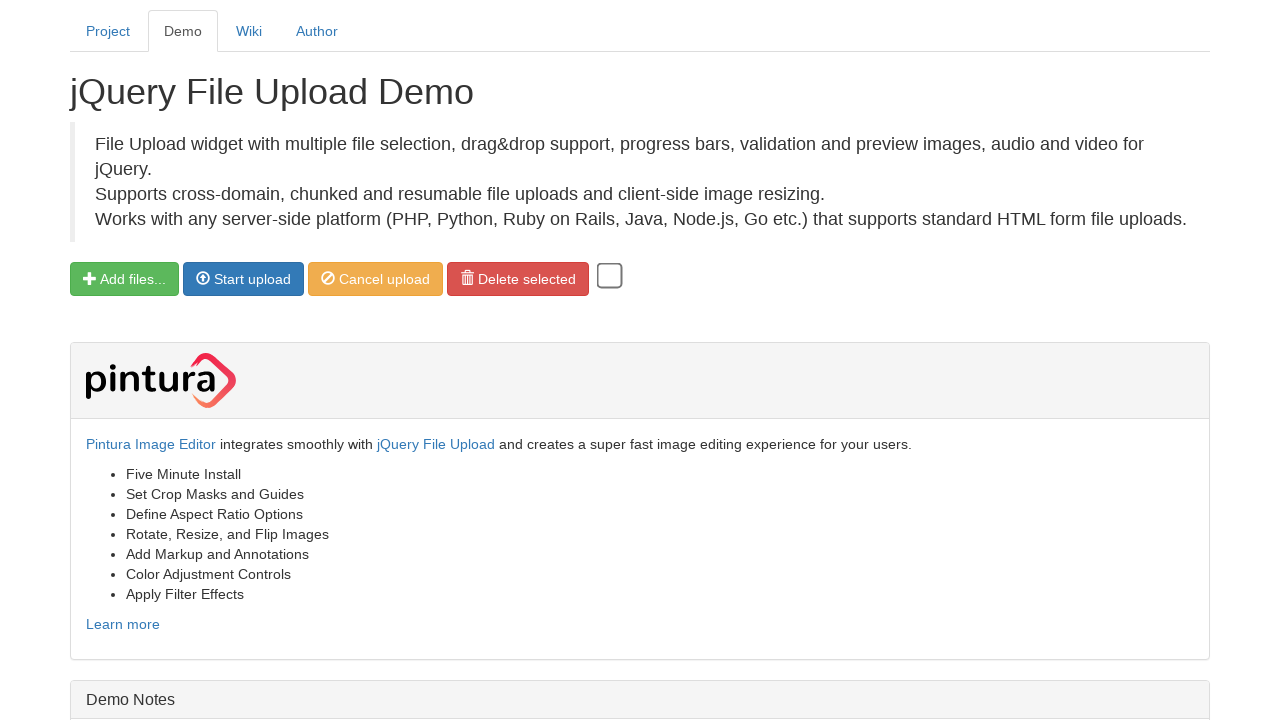

Clicked the submit/upload button at (244, 279) on button[type='submit']
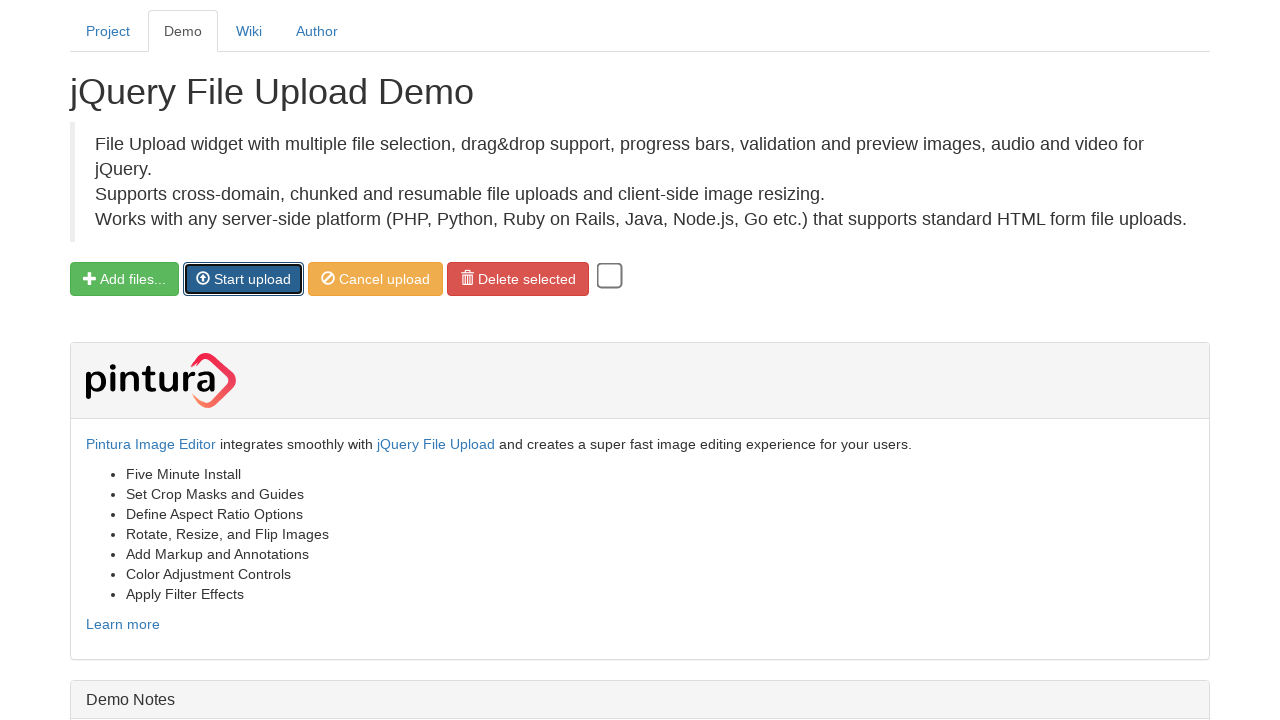

Waited 2 seconds for upload processing
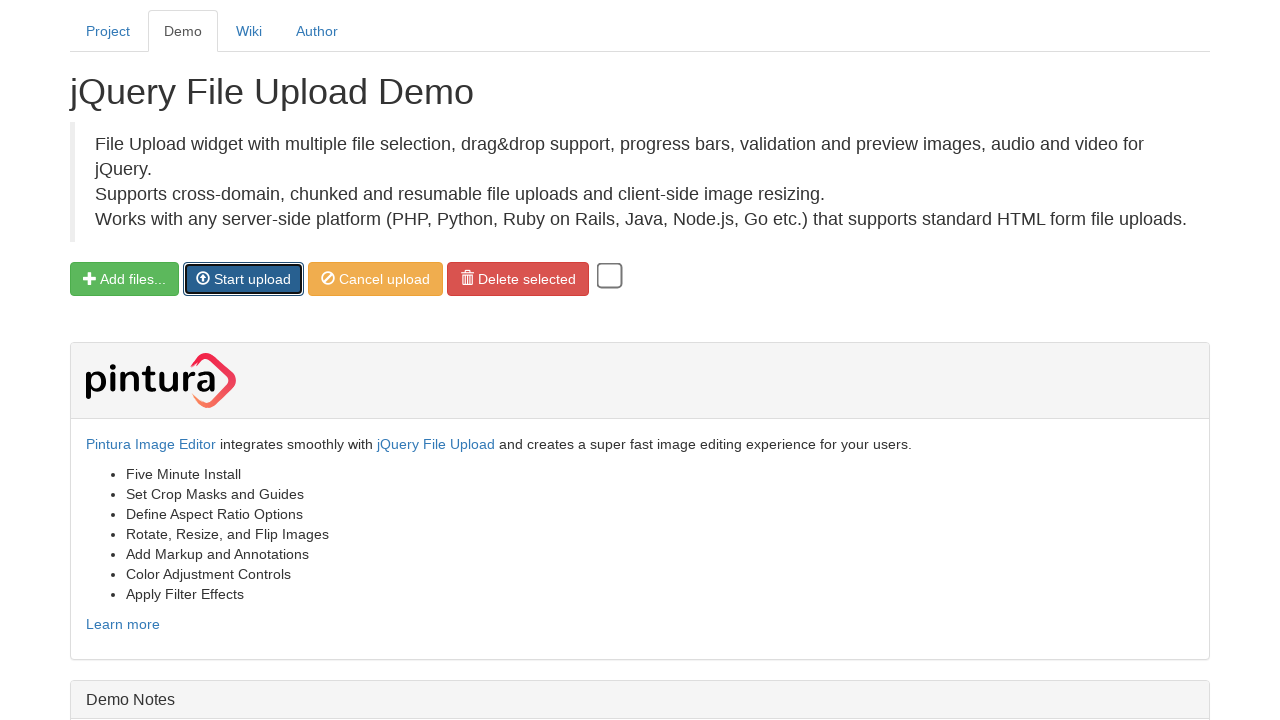

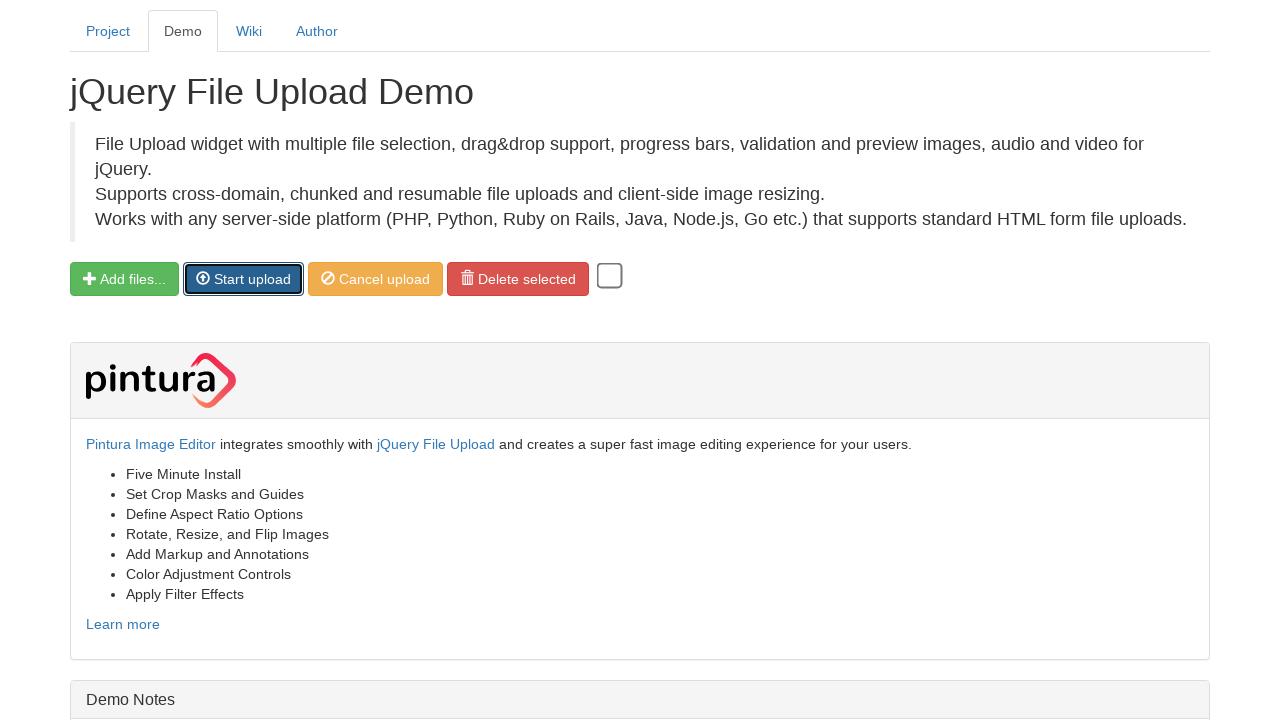